Tests a JavaScript confirmation alert by clicking the confirm button, verifying the alert text, dismissing it, and checking the result shows Cancel was clicked

Starting URL: http://the-internet.herokuapp.com/javascript_alerts

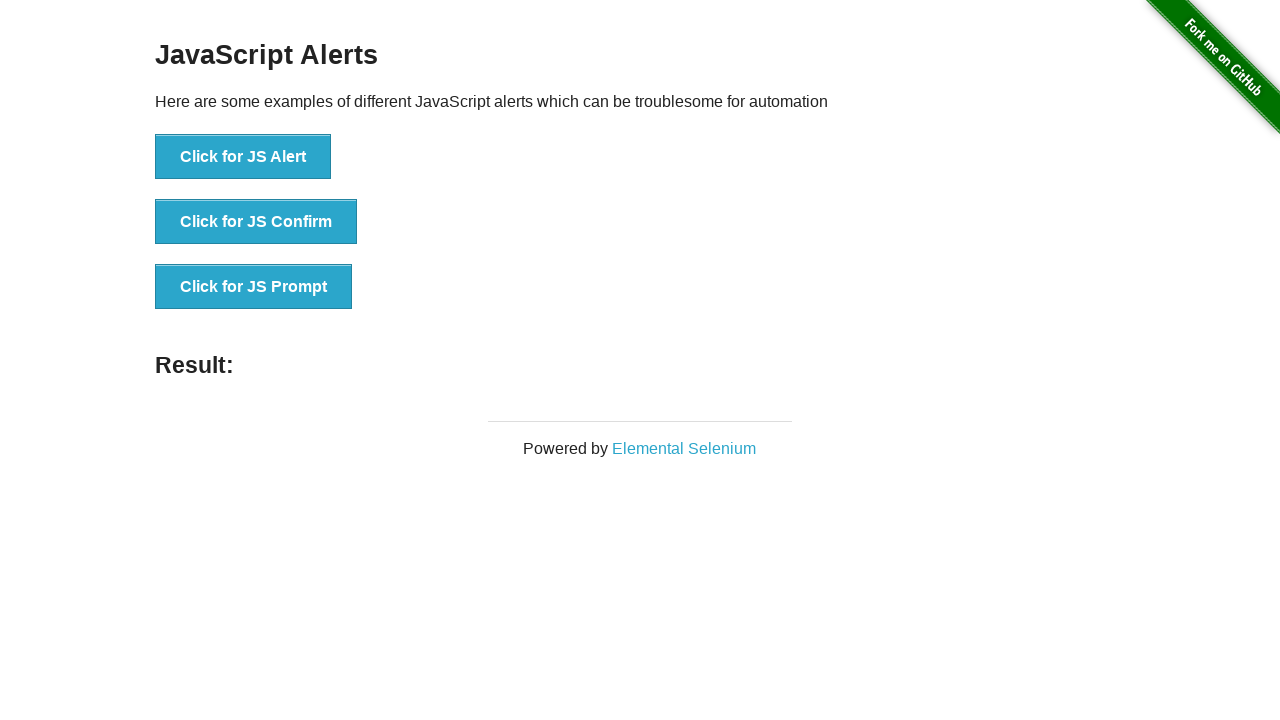

Set up dialog handler to capture and dismiss confirm dialogs
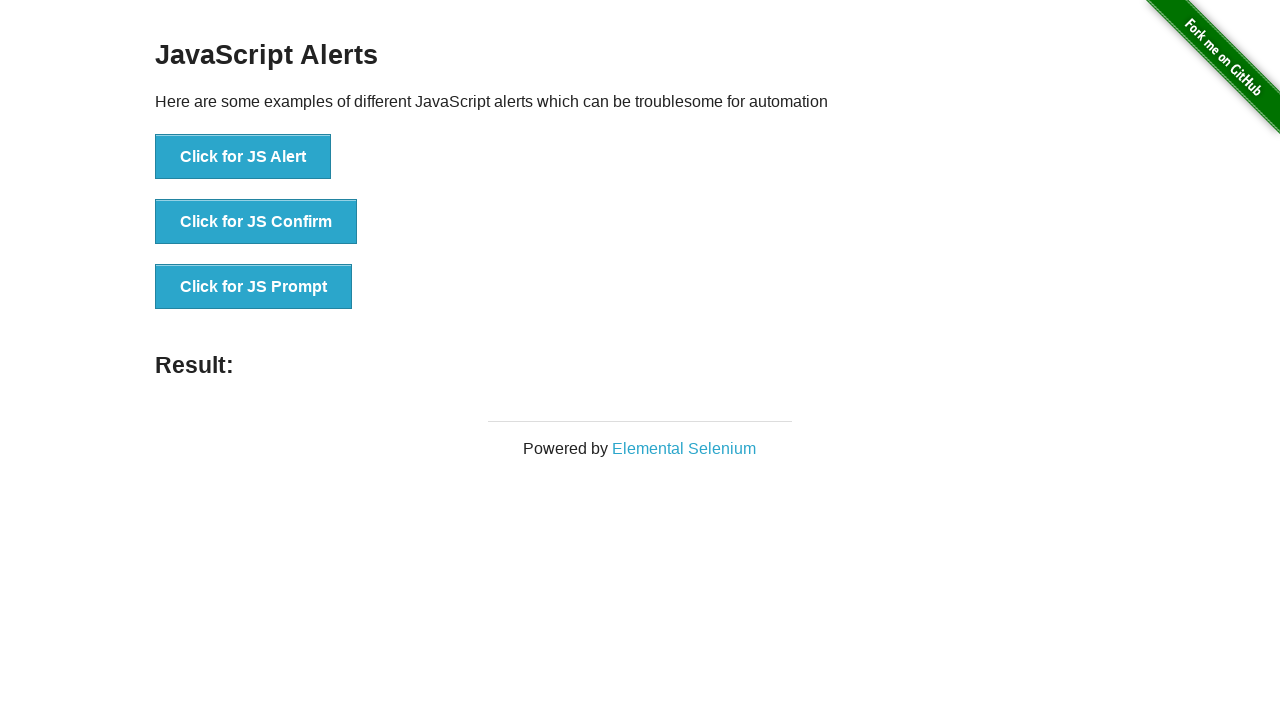

Clicked the JS Confirm button to trigger the confirmation dialog at (256, 222) on xpath=//button[@onclick = 'jsConfirm()']
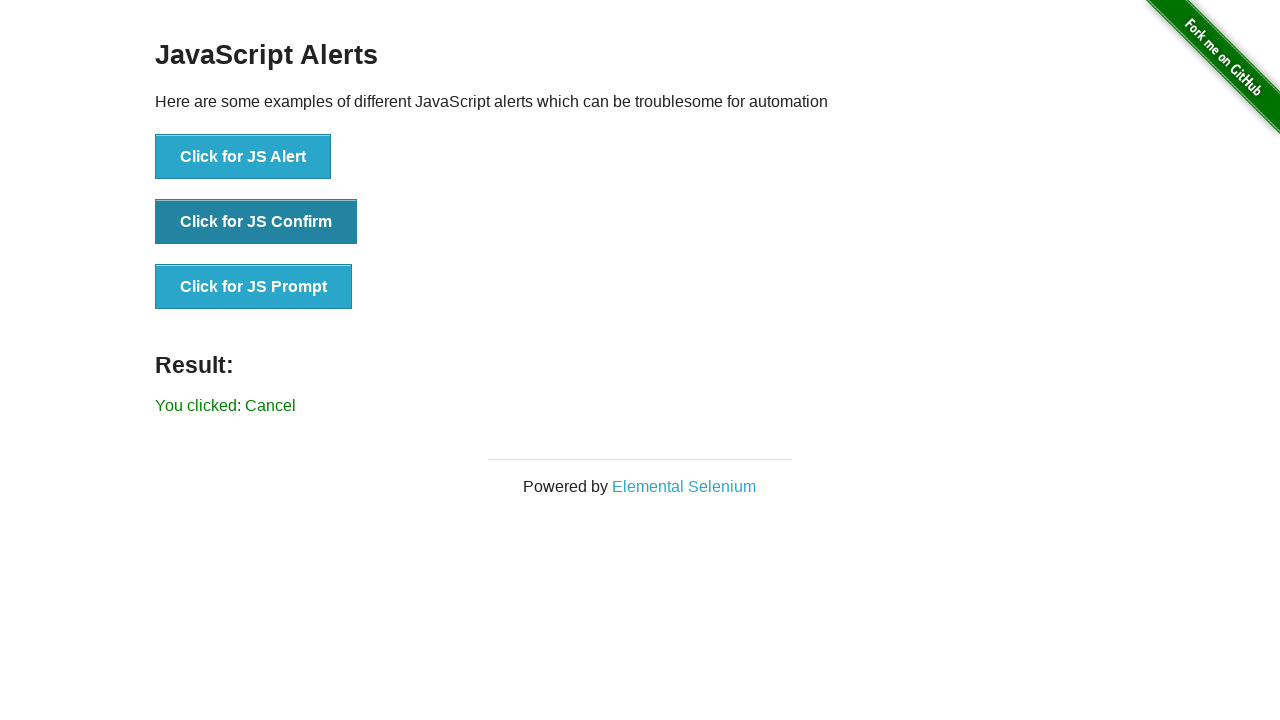

Result element loaded after dismissing confirmation dialog
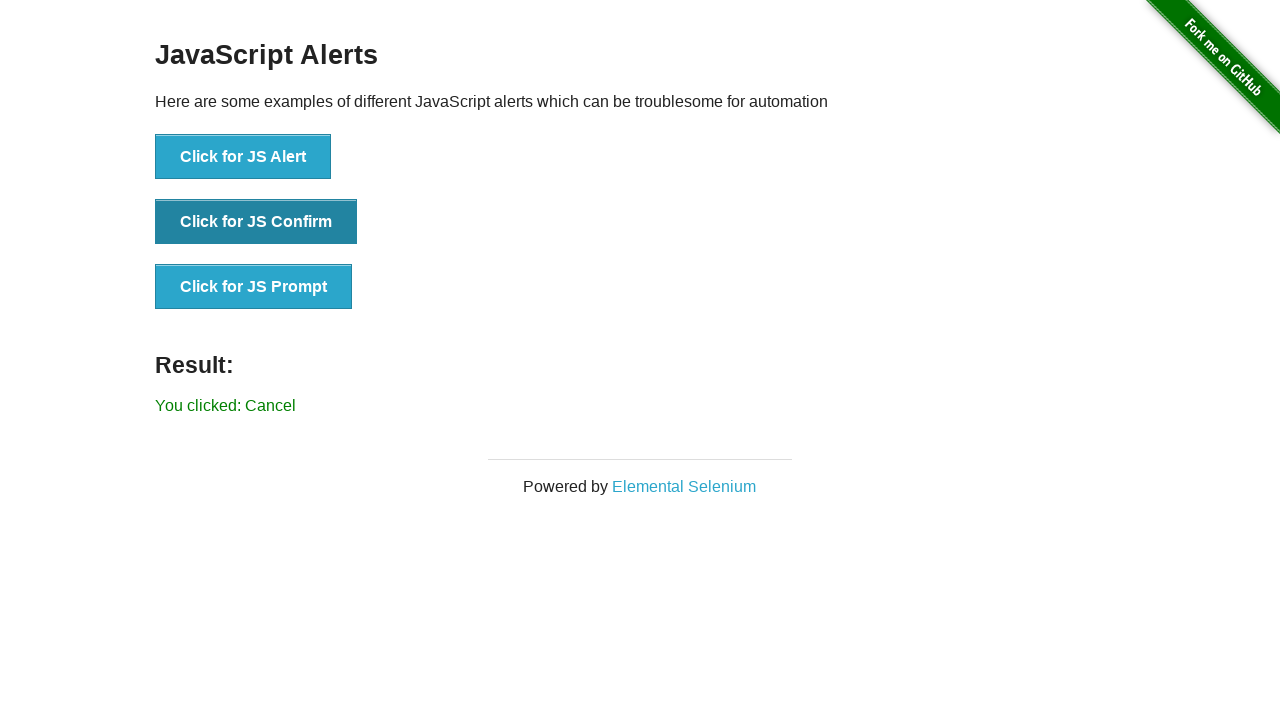

Verified result text shows 'You clicked: Cancel' confirming the dismiss action
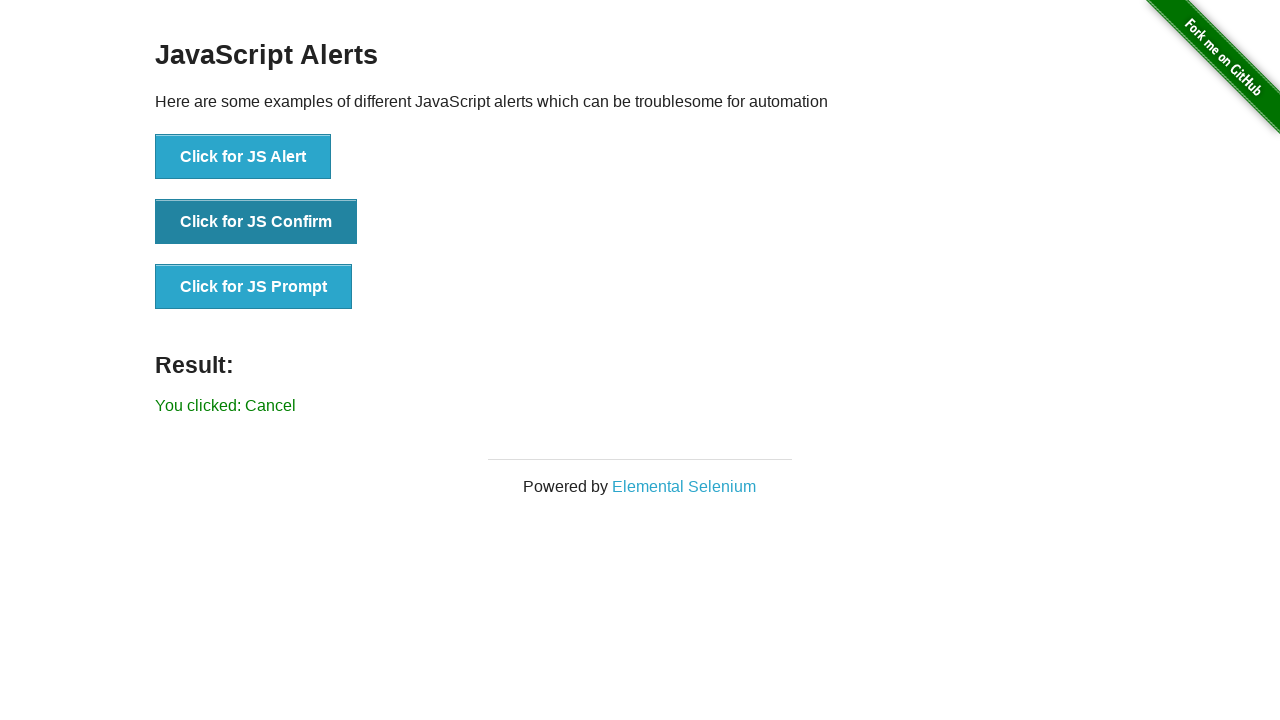

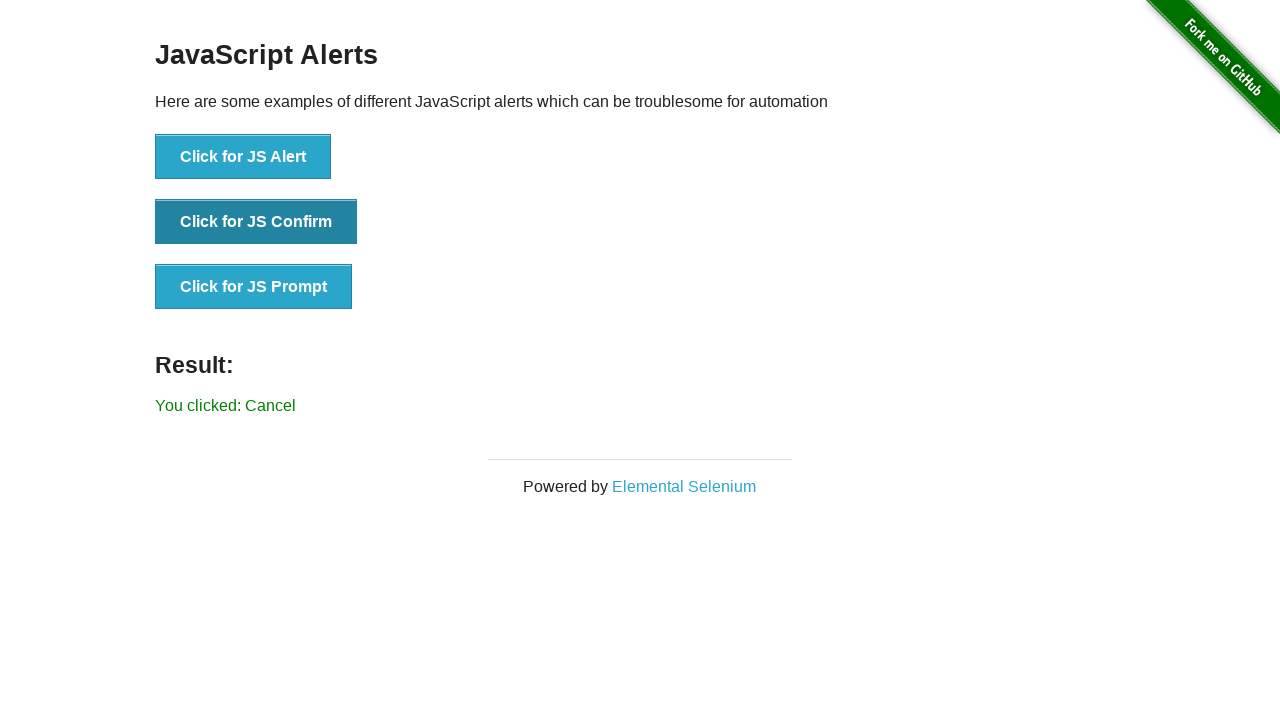